Tests clicking on Add/Remove Elements link and then clicking the Add Element button

Starting URL: https://the-internet.herokuapp.com/

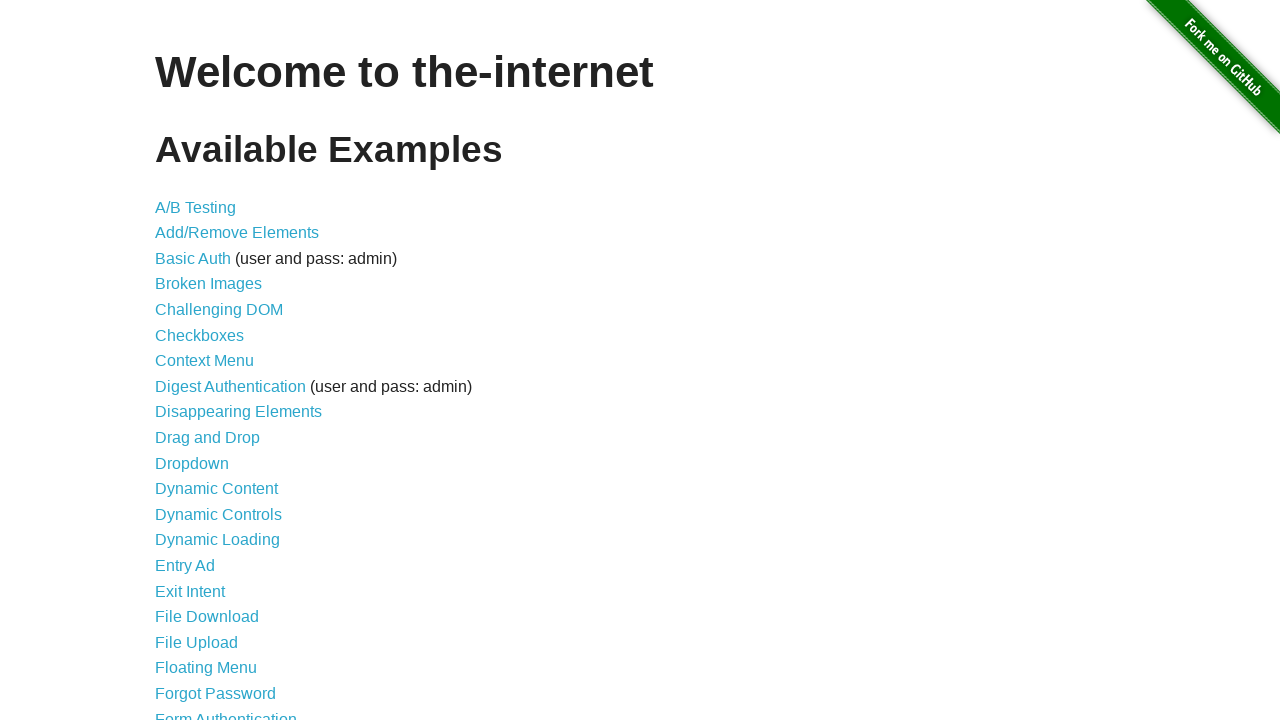

Clicked on Add/Remove Elements link at (237, 233) on text=Add/Remove Elements
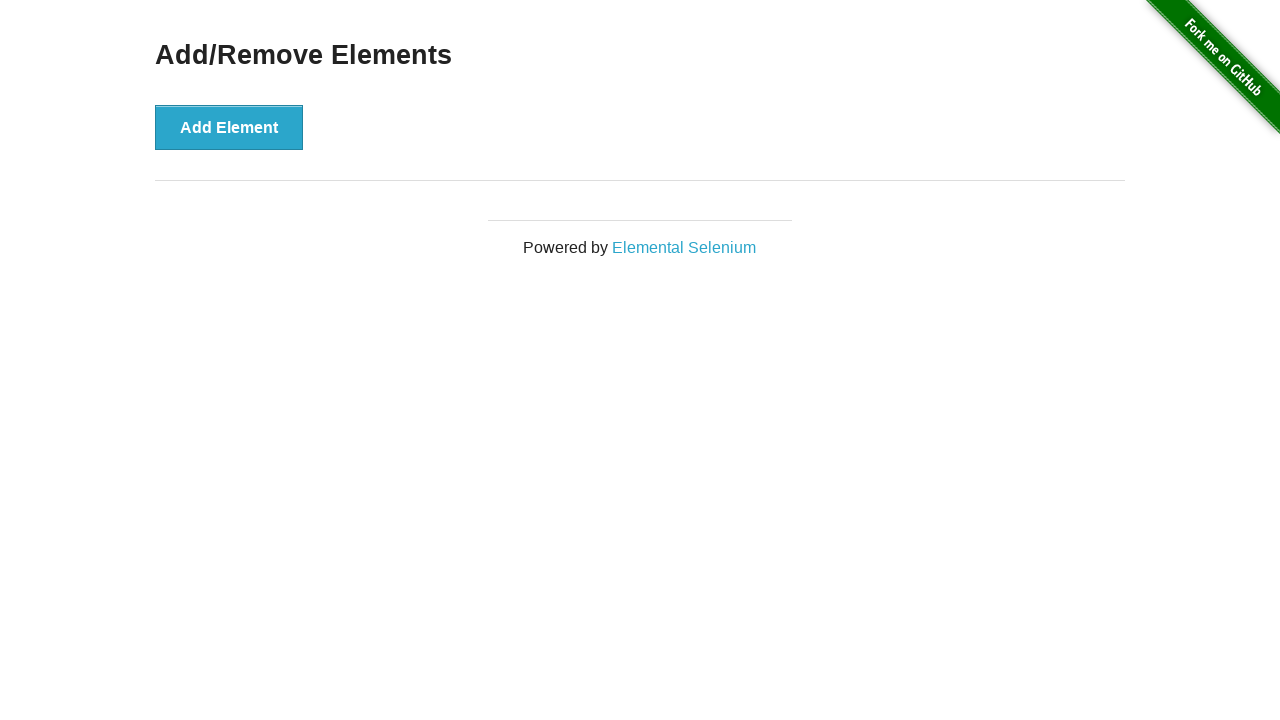

Located the Add Element button
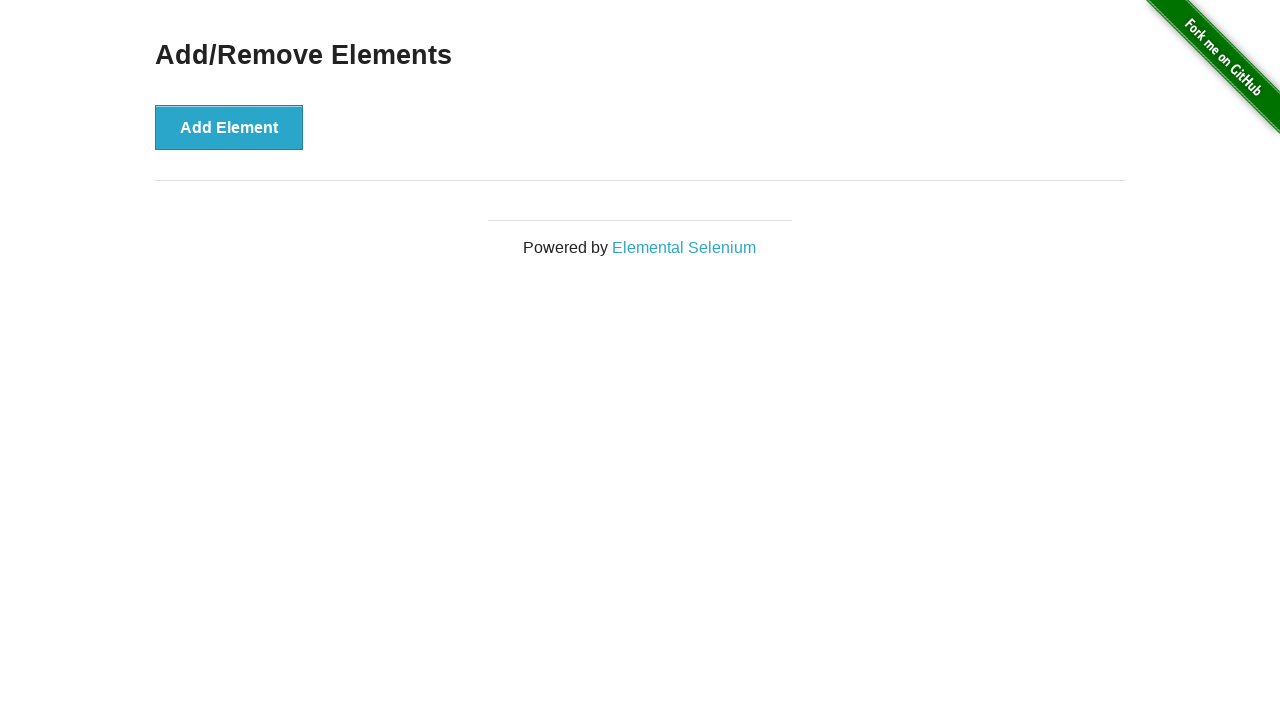

Clicked the Add Element button at (229, 127) on text=Add Element
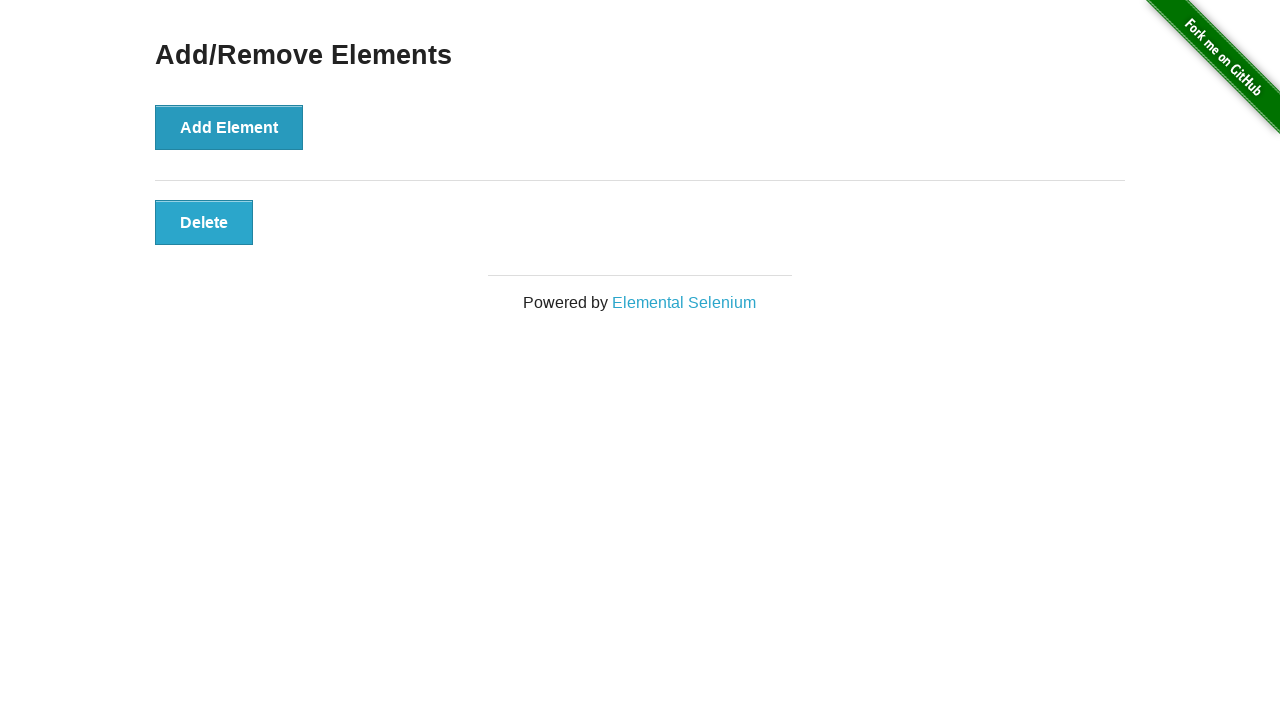

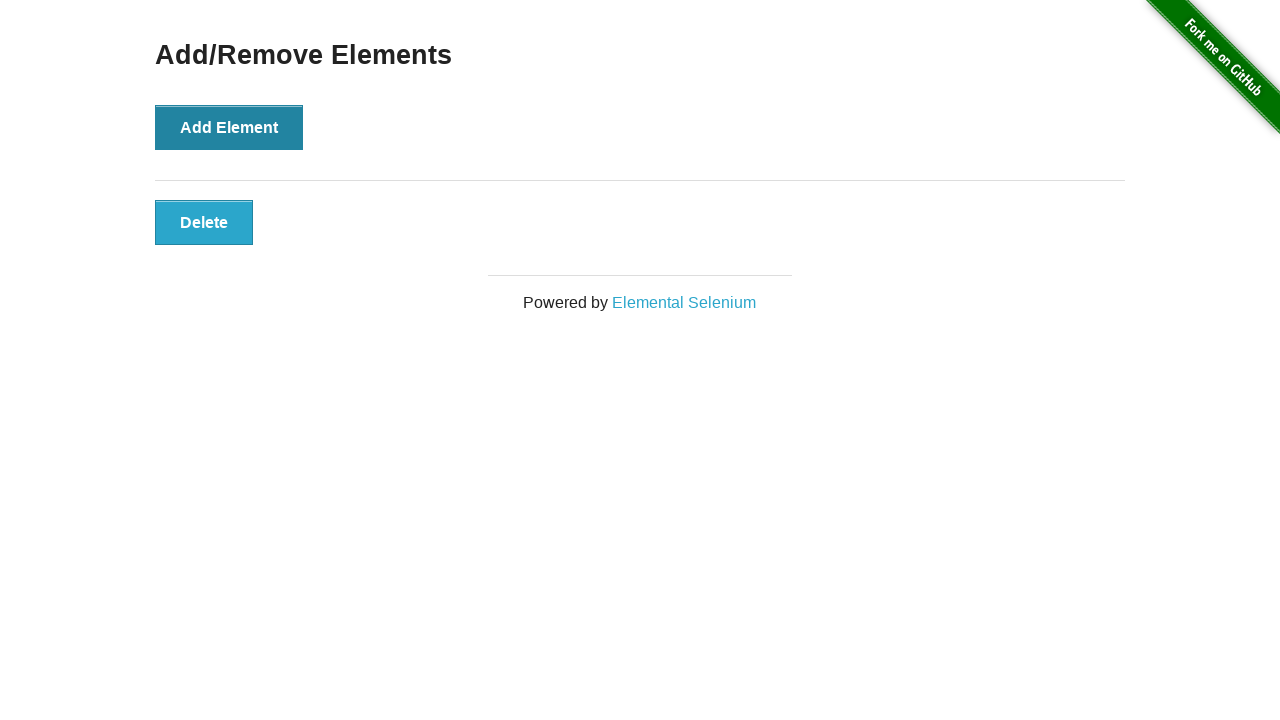